Tests FAQ accordion by clicking question 0 and verifying the answer text about daily rental cost (400 rubles) is displayed

Starting URL: https://qa-scooter.praktikum-services.ru/

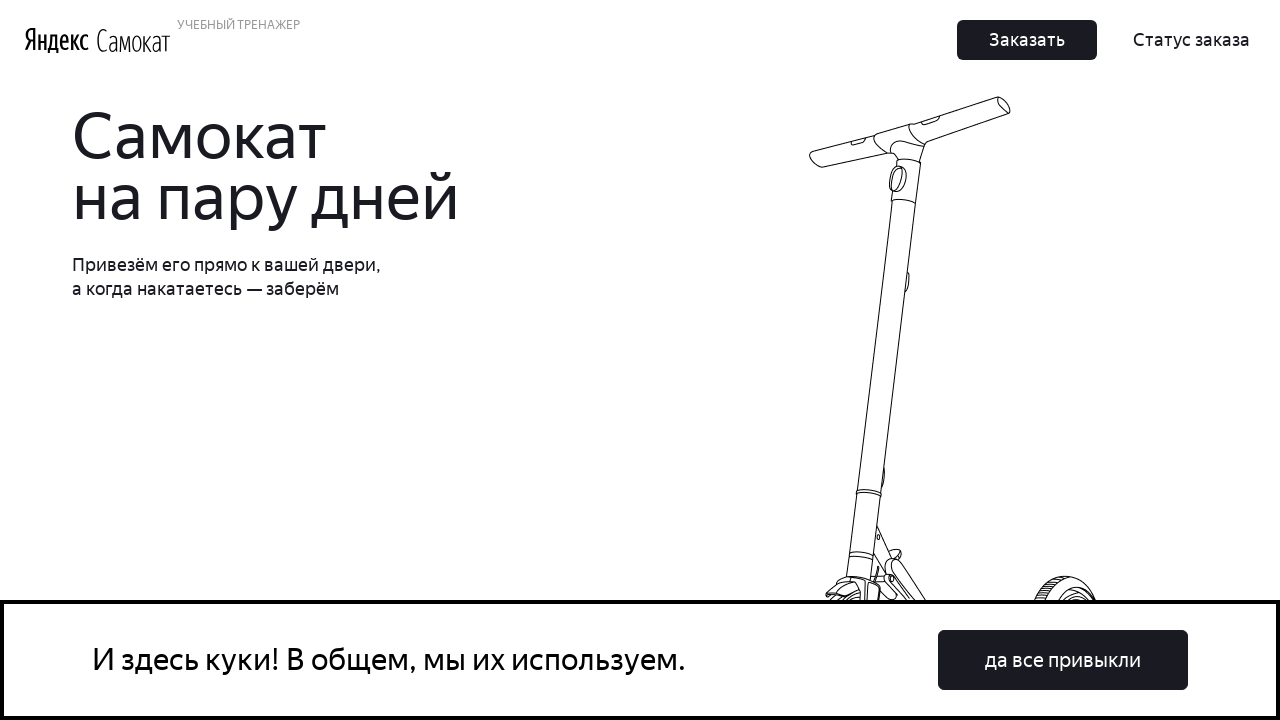

Scrolled to FAQ accordion section
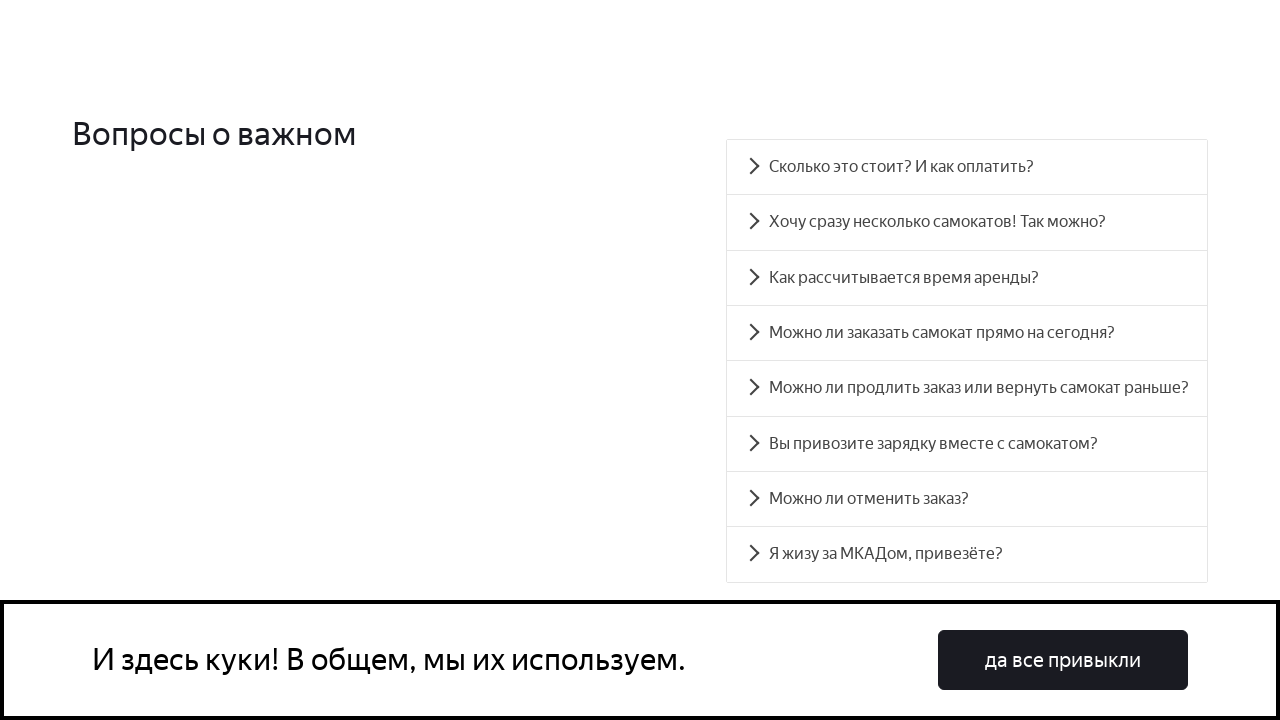

Clicked on FAQ question 0 to expand accordion at (967, 167) on .accordion__item >> nth=0 >> .accordion__button
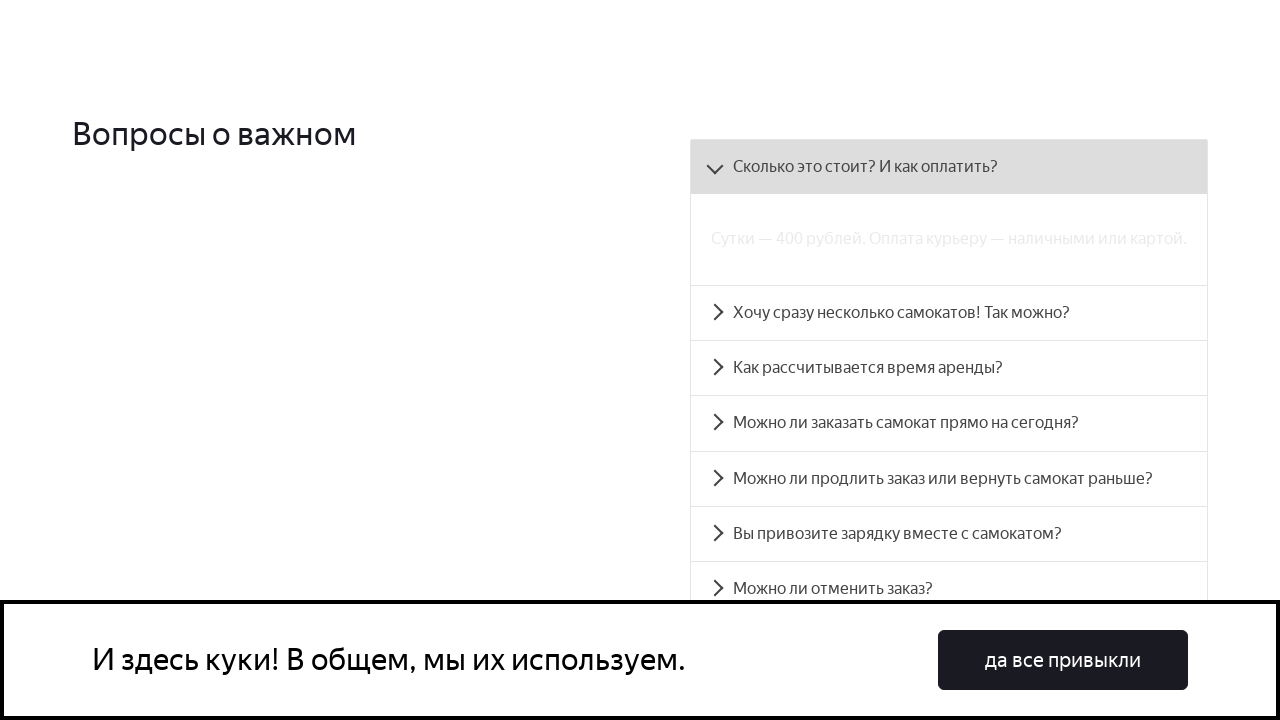

Waited for answer panel to become visible
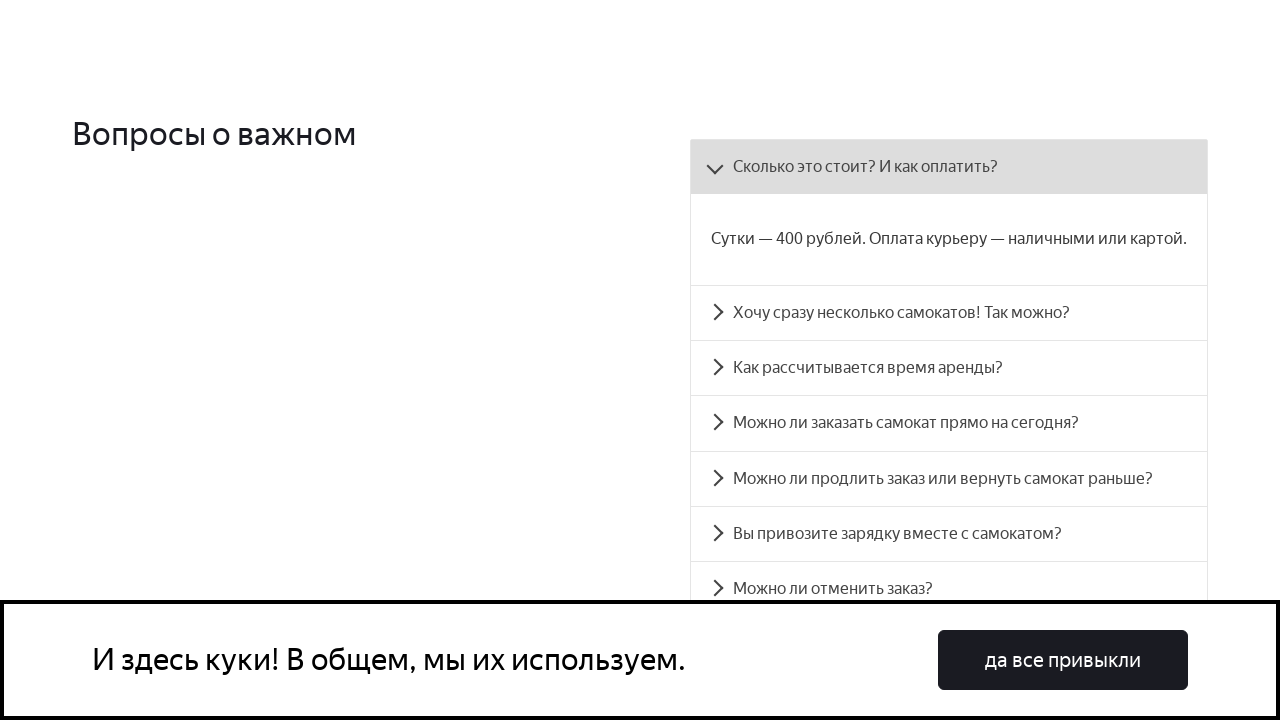

Verified answer text contains correct daily rental cost of 400 rubles
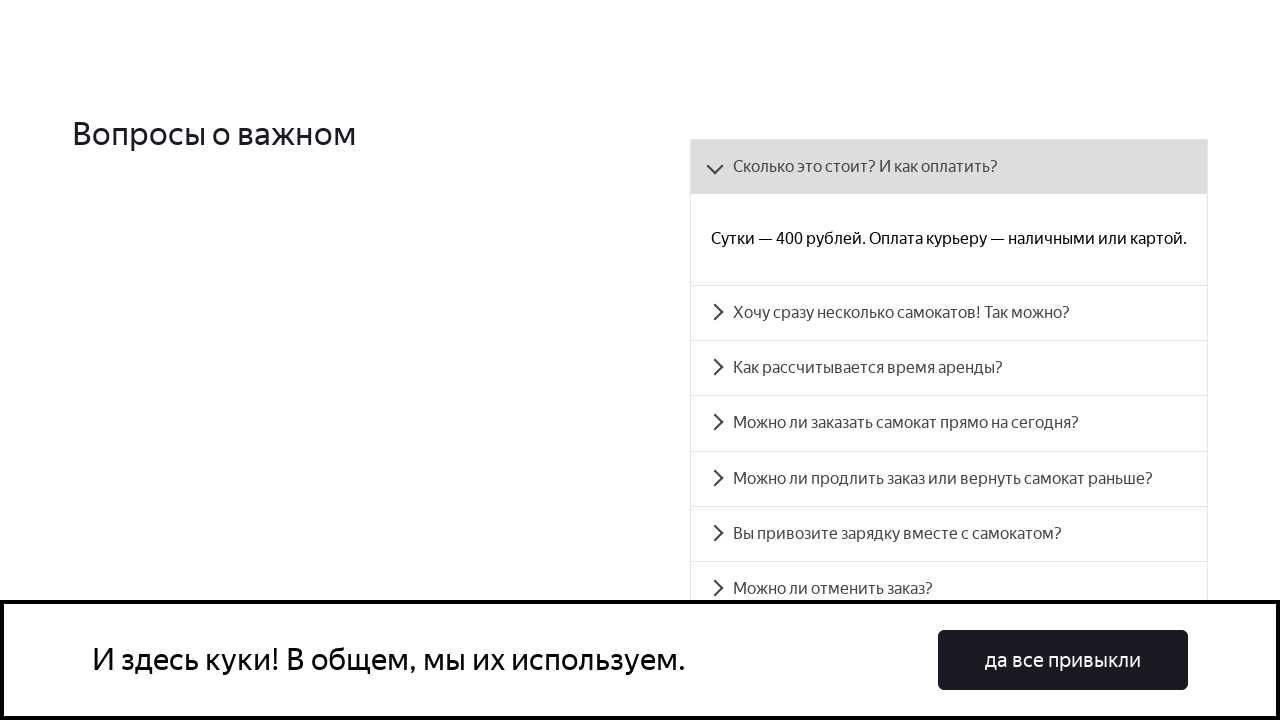

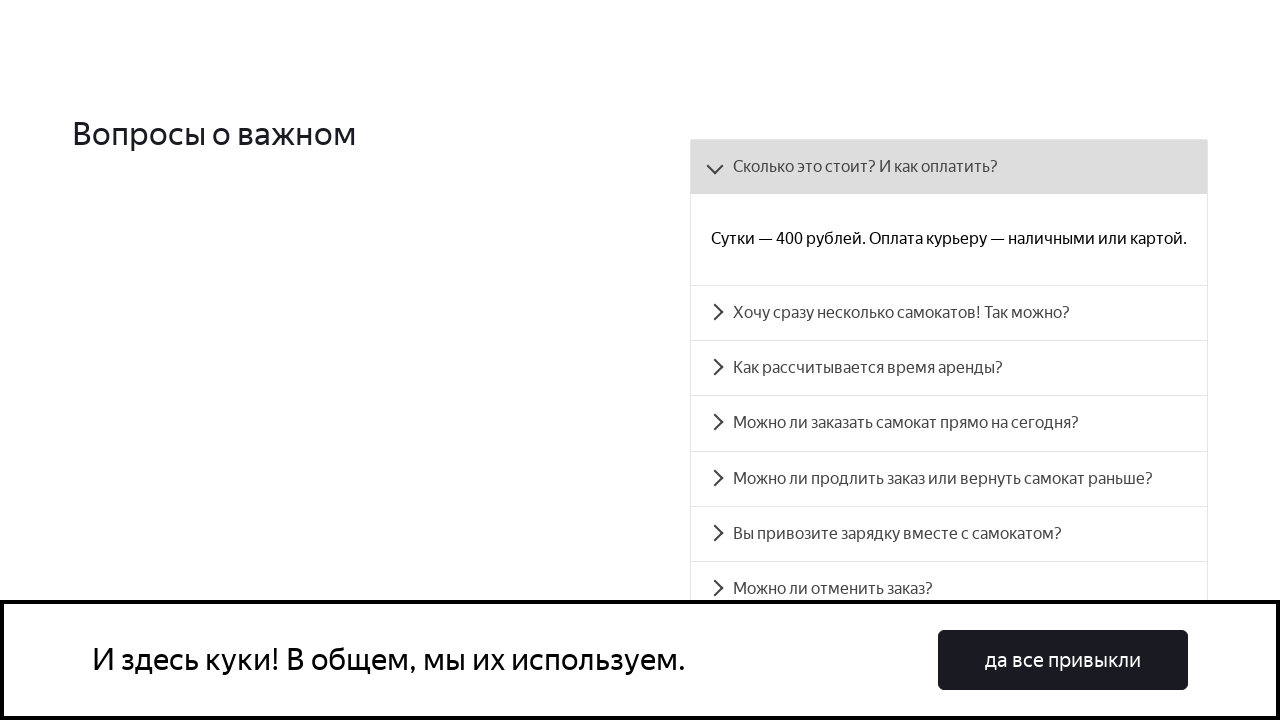